Tests iframe switching functionality by filling forms in the main page and different iframes, demonstrating frame navigation

Starting URL: https://www.hyrtutorials.com/p/frames-practice.html

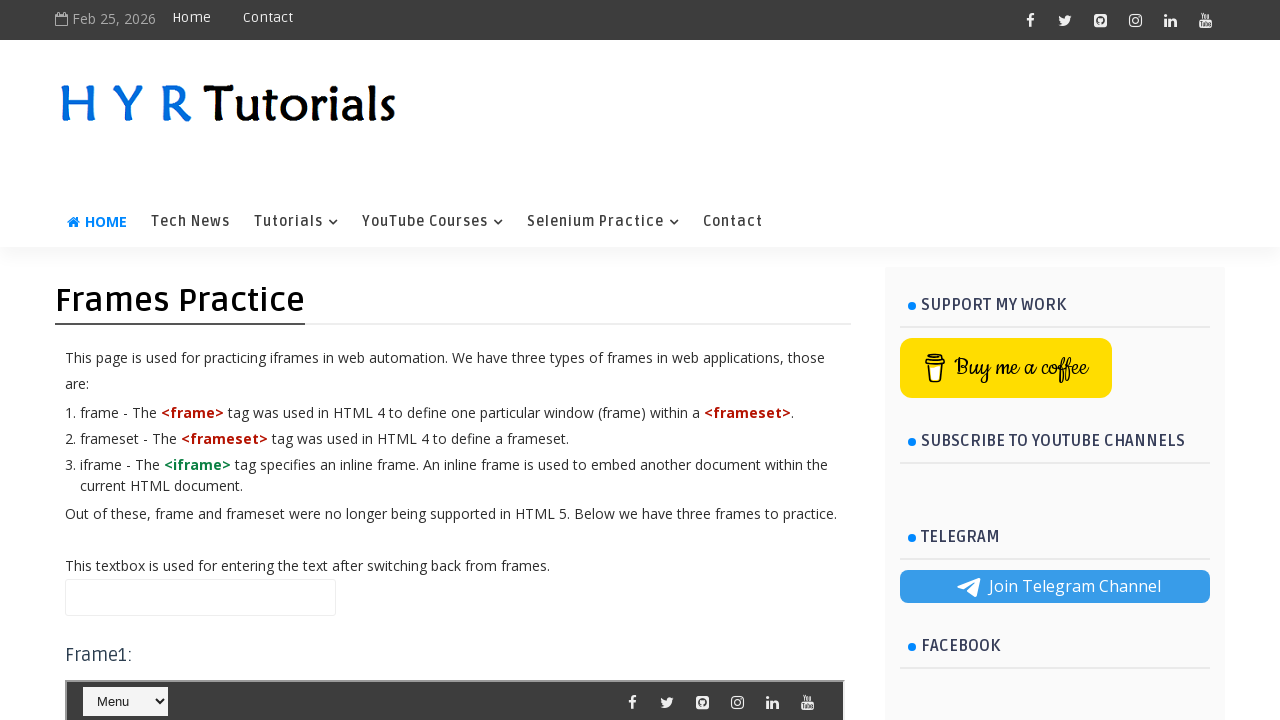

Filled name field in main page with 'Chiranjeevi' on #name
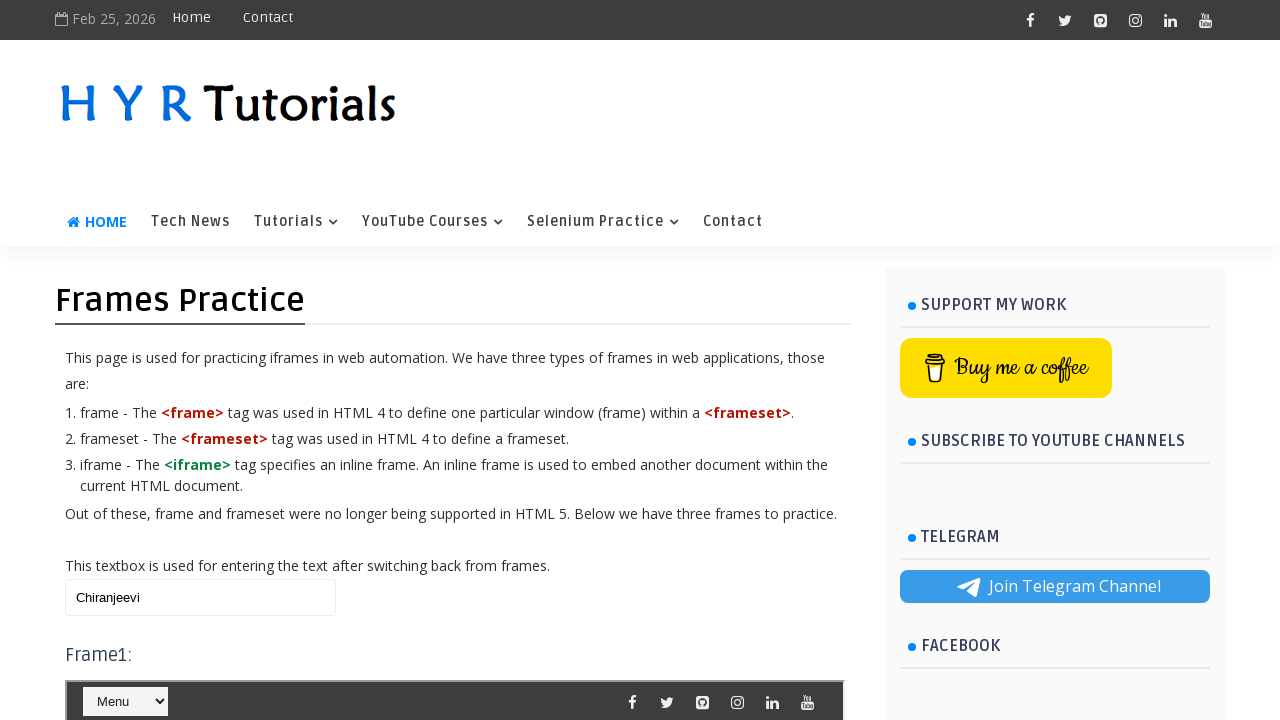

Switched to first iframe (frm1)
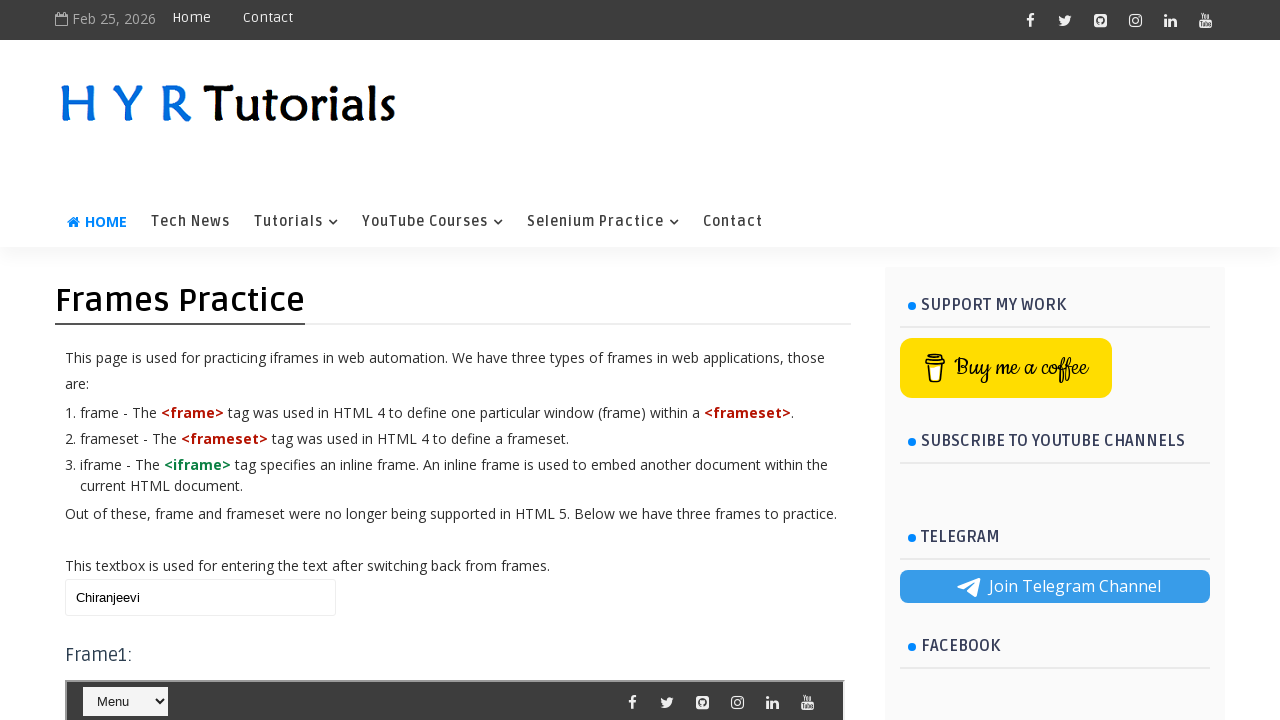

Selected 'net' option in course dropdown in first iframe
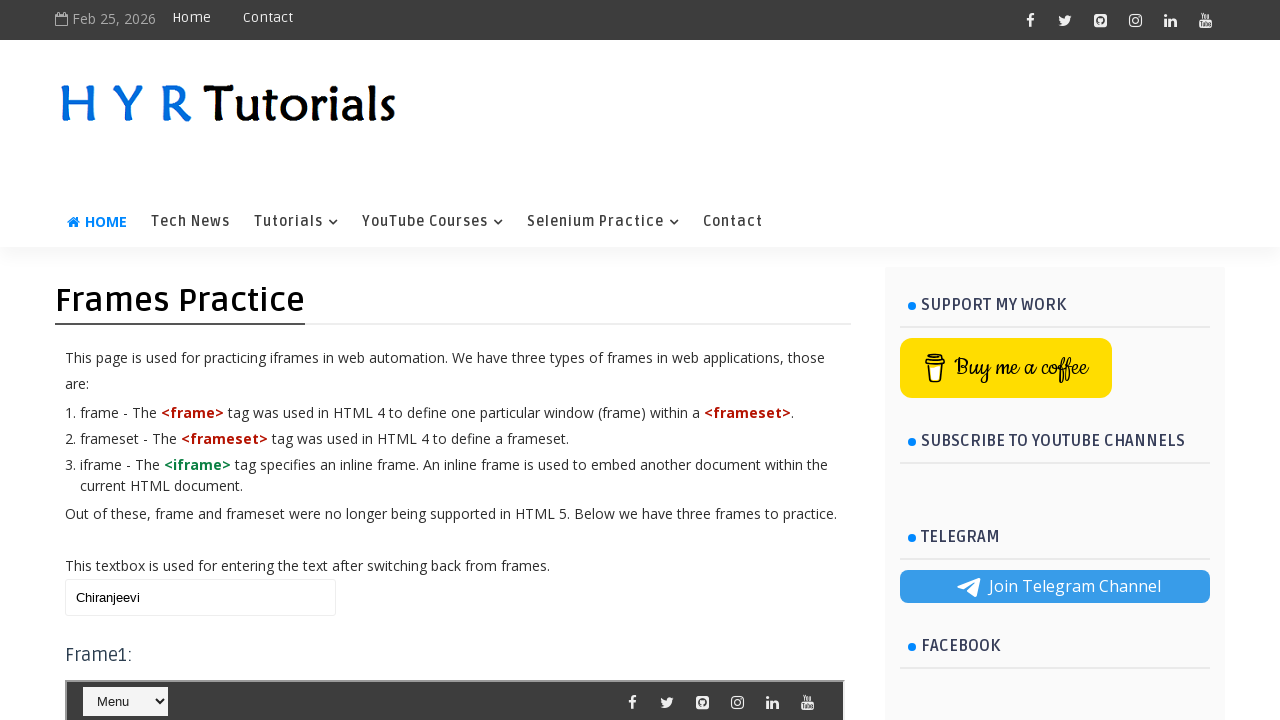

Cleared name field in main page on #name
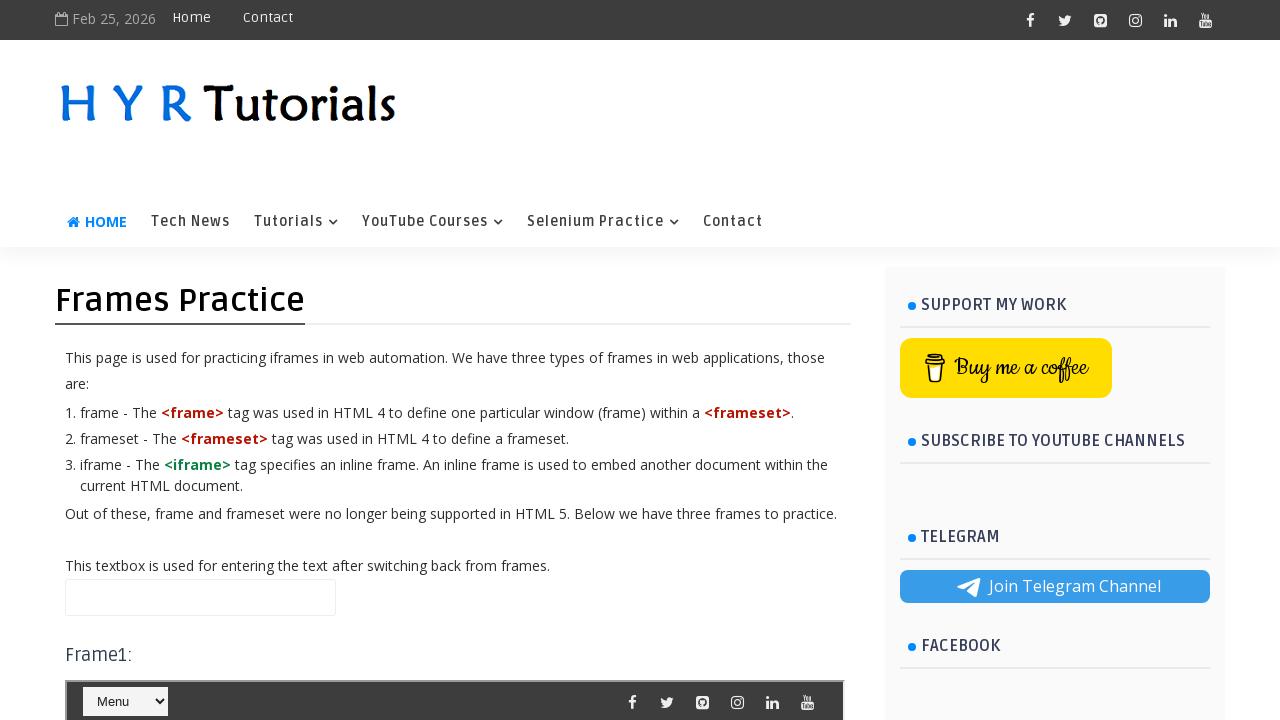

Switched to second iframe (frm2)
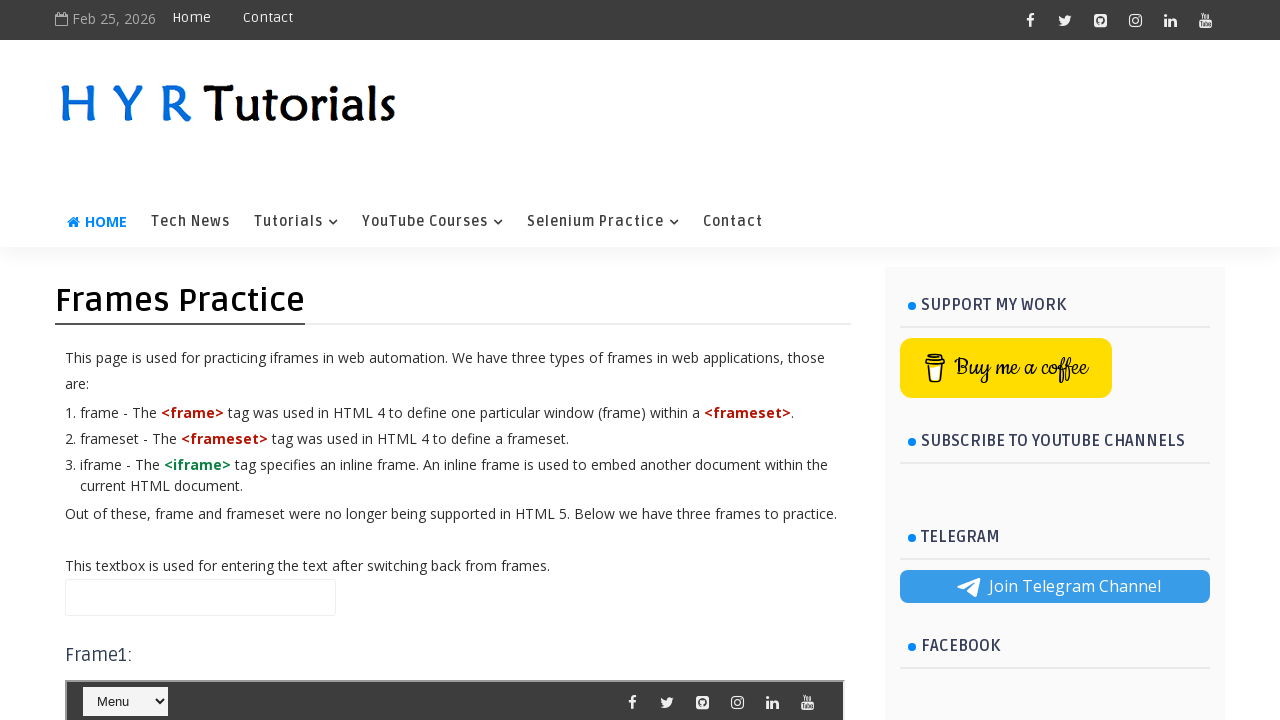

Filled firstName field in second iframe with 'PriyaDharshini' on #firstName
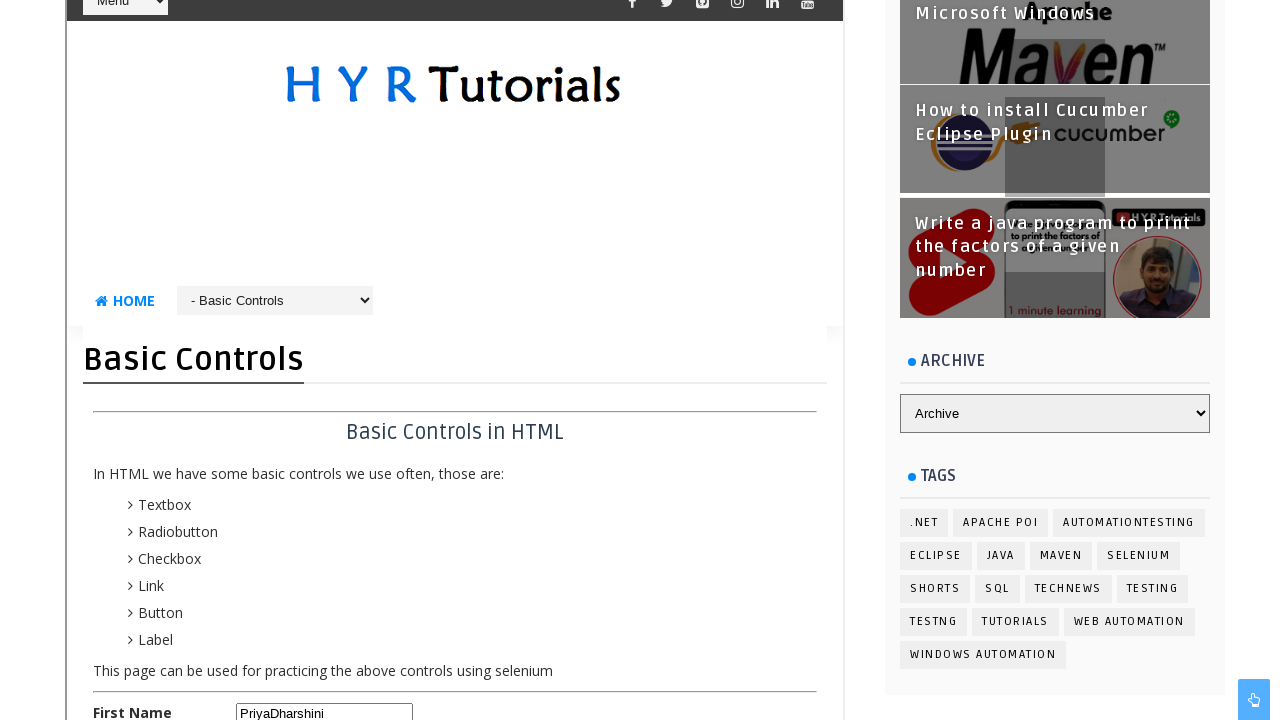

Filled name field in main page with 'Poornima' on #name
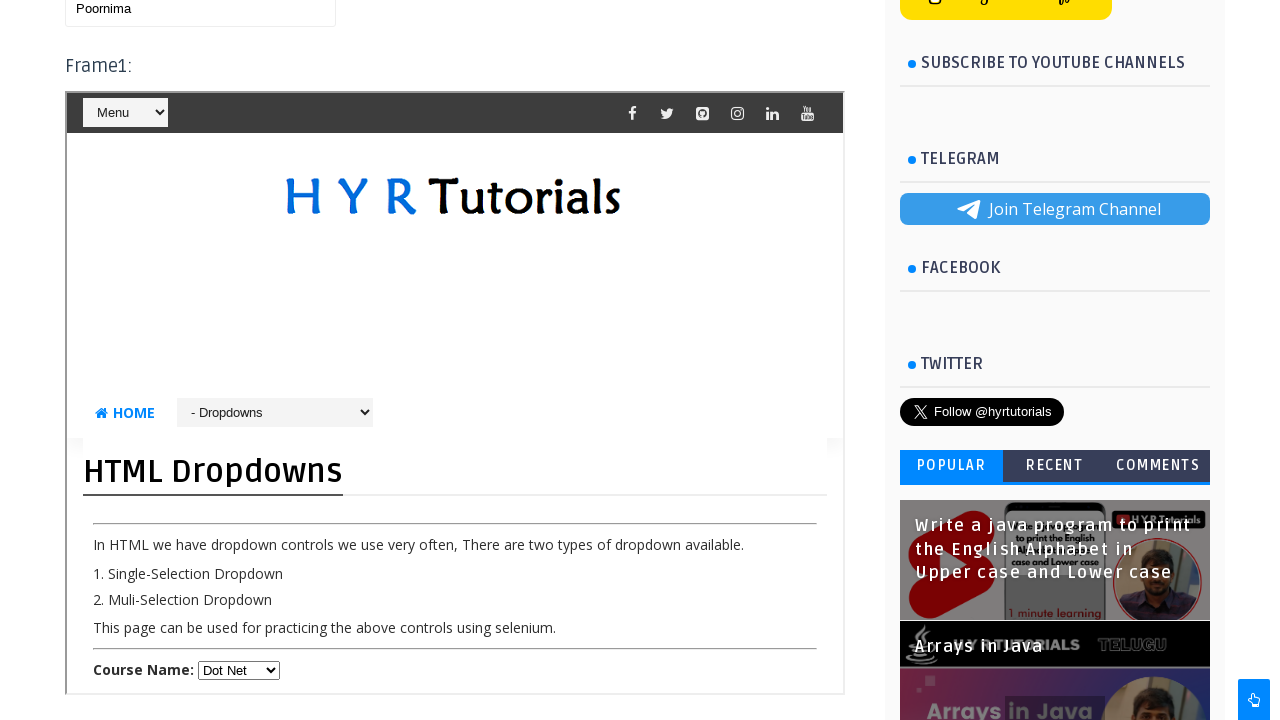

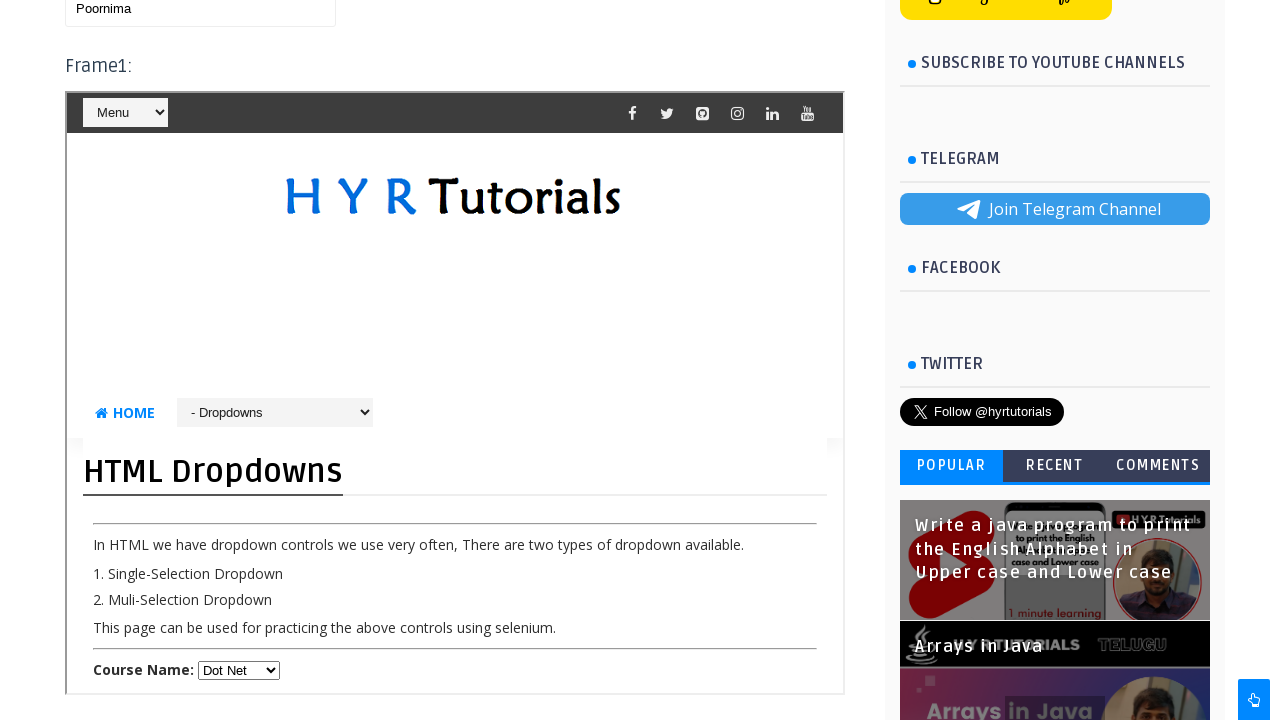